Navigates to Hacker News, verifies that posts are loaded with titles and rankings visible, then clicks through to the next page of posts.

Starting URL: https://news.ycombinator.com/

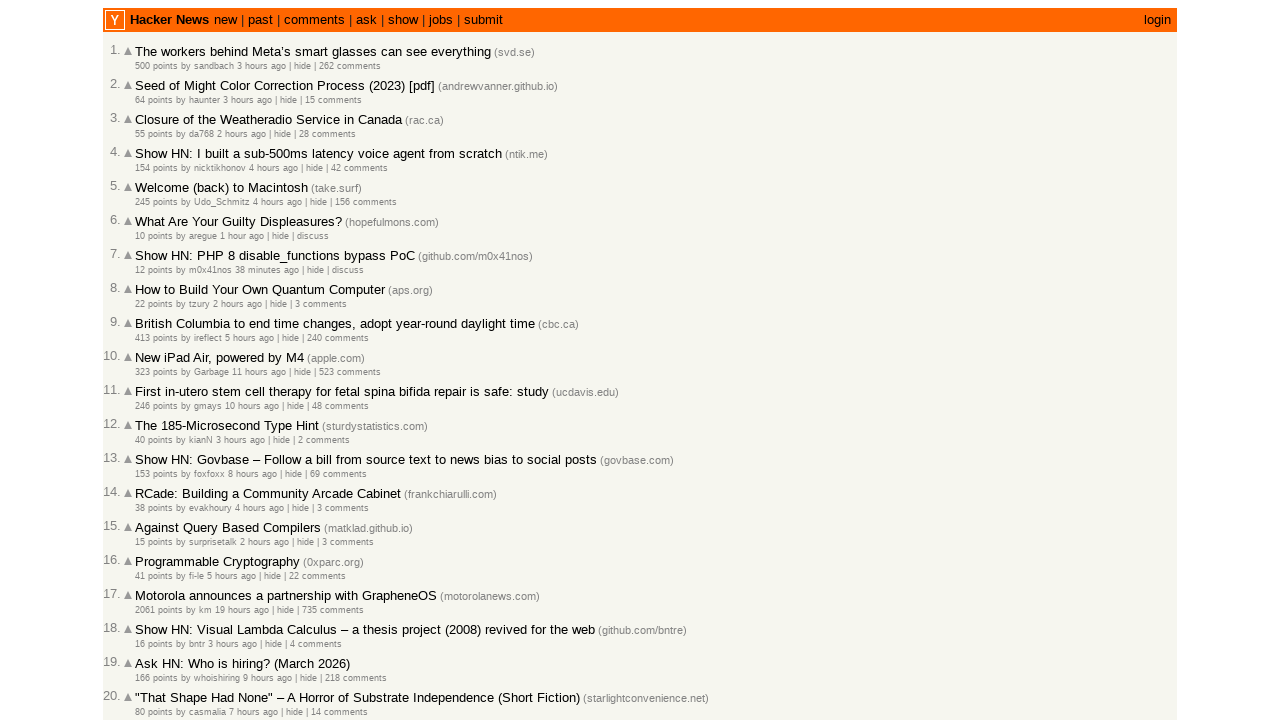

Waited for posts to load on Hacker News
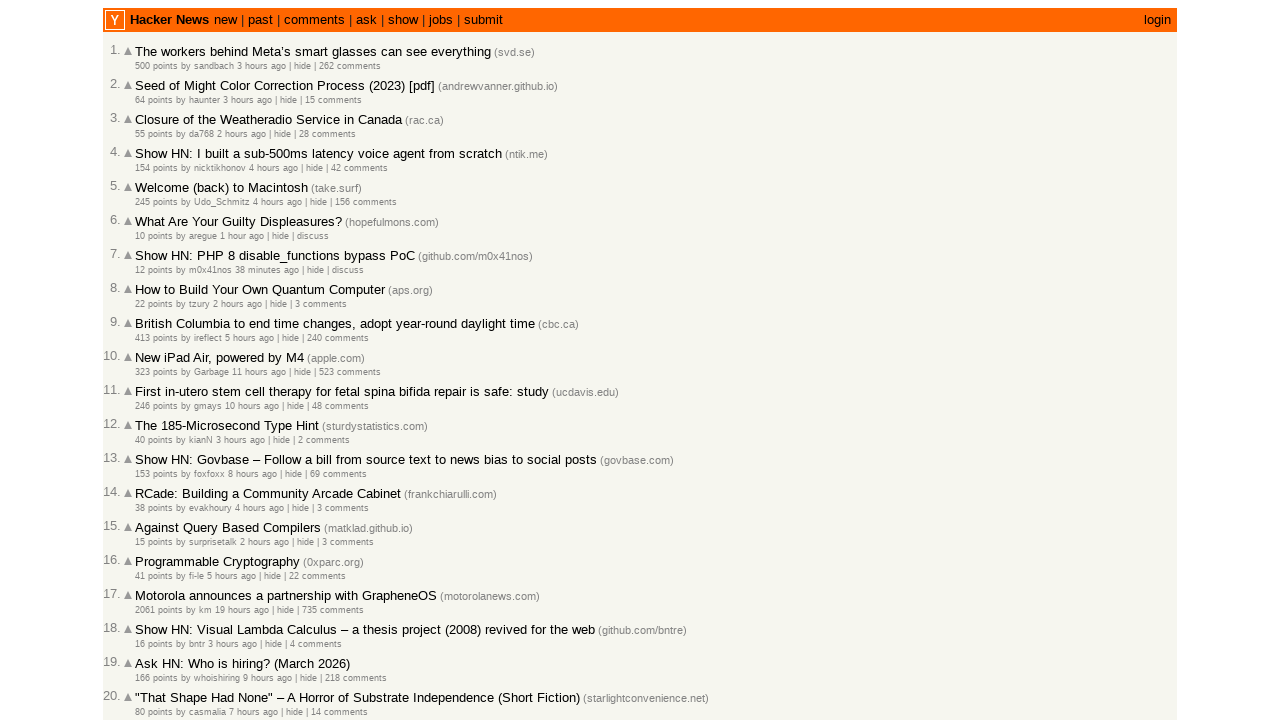

Verified that post titles are visible
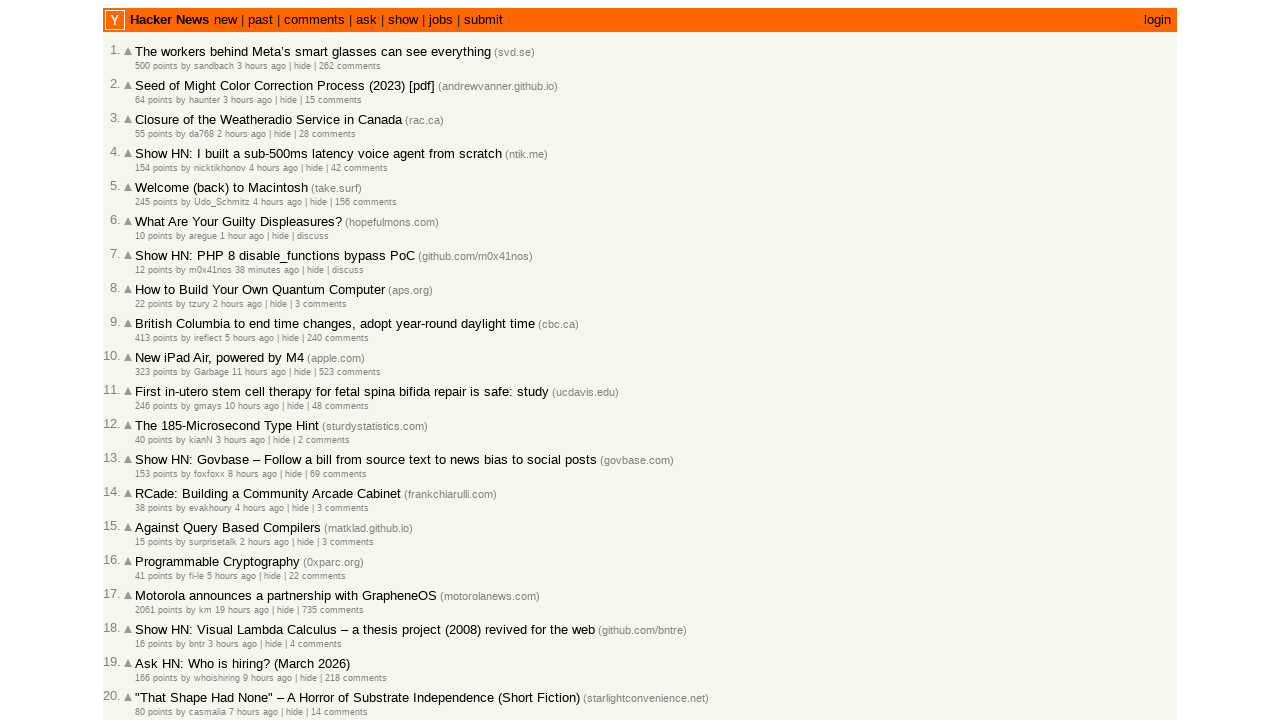

Verified that rankings are visible
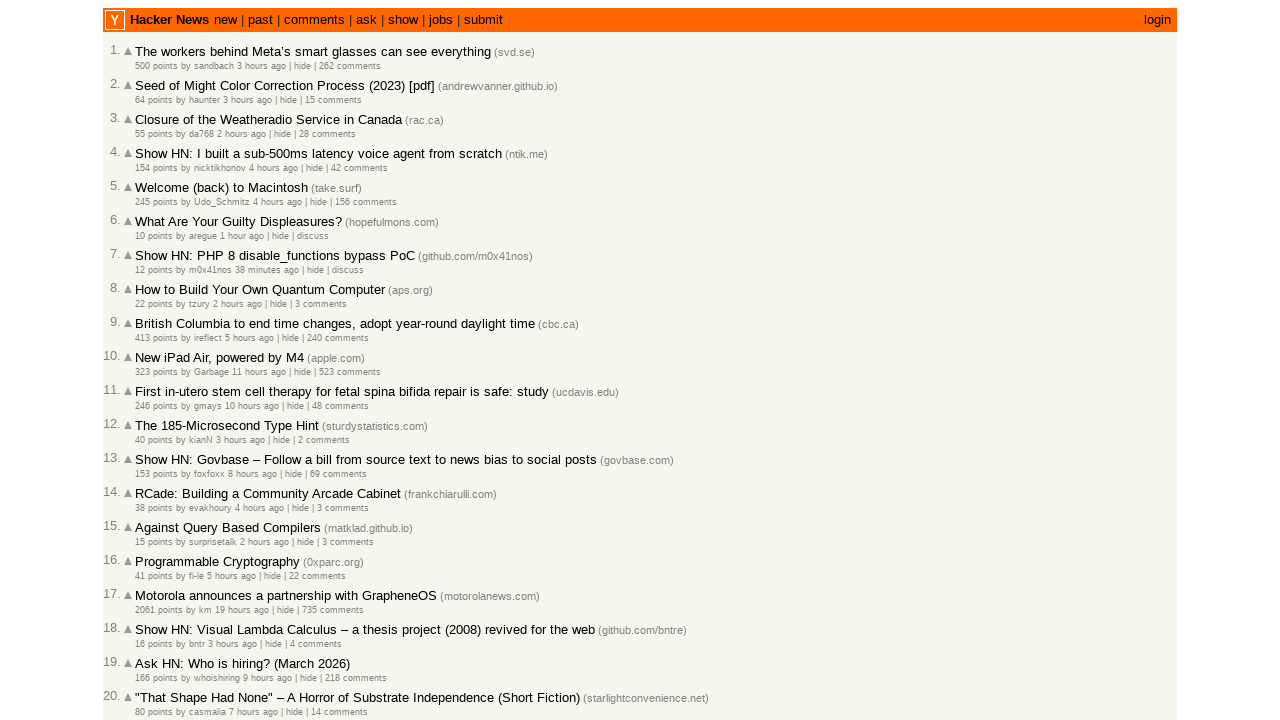

Clicked the 'More' link to navigate to next page at (149, 616) on .morelink
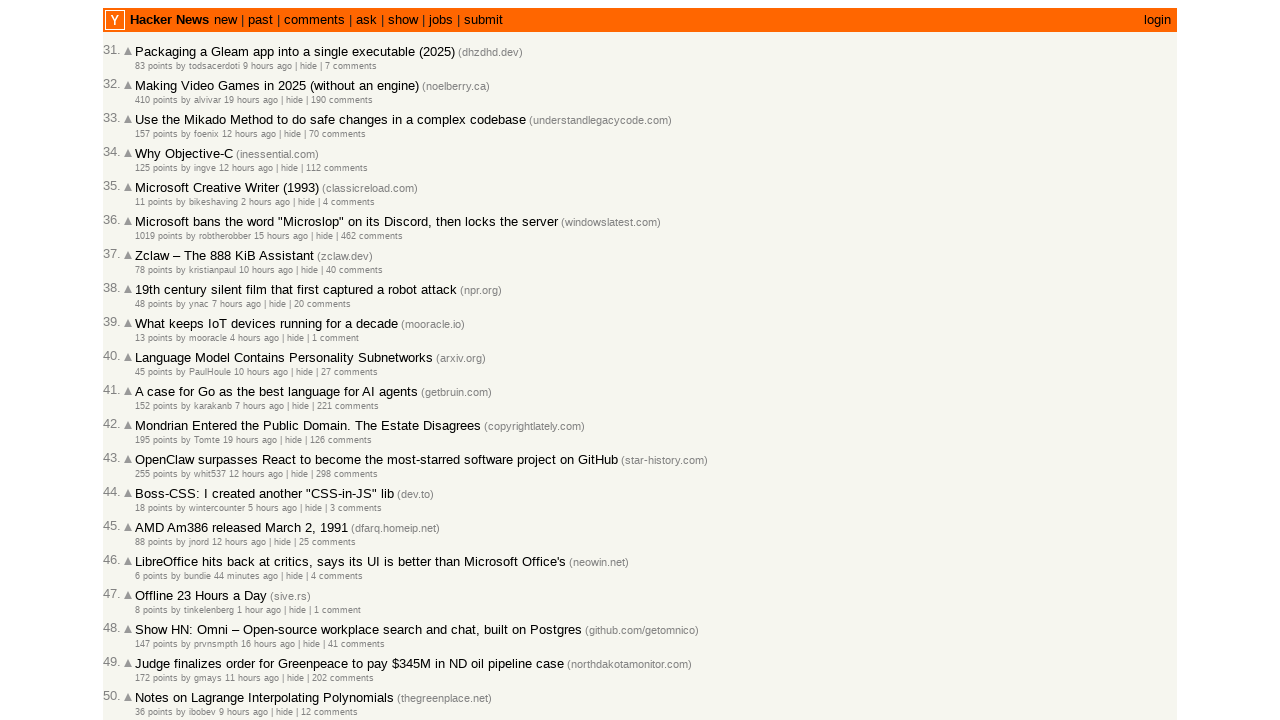

Waited for next page of posts to load
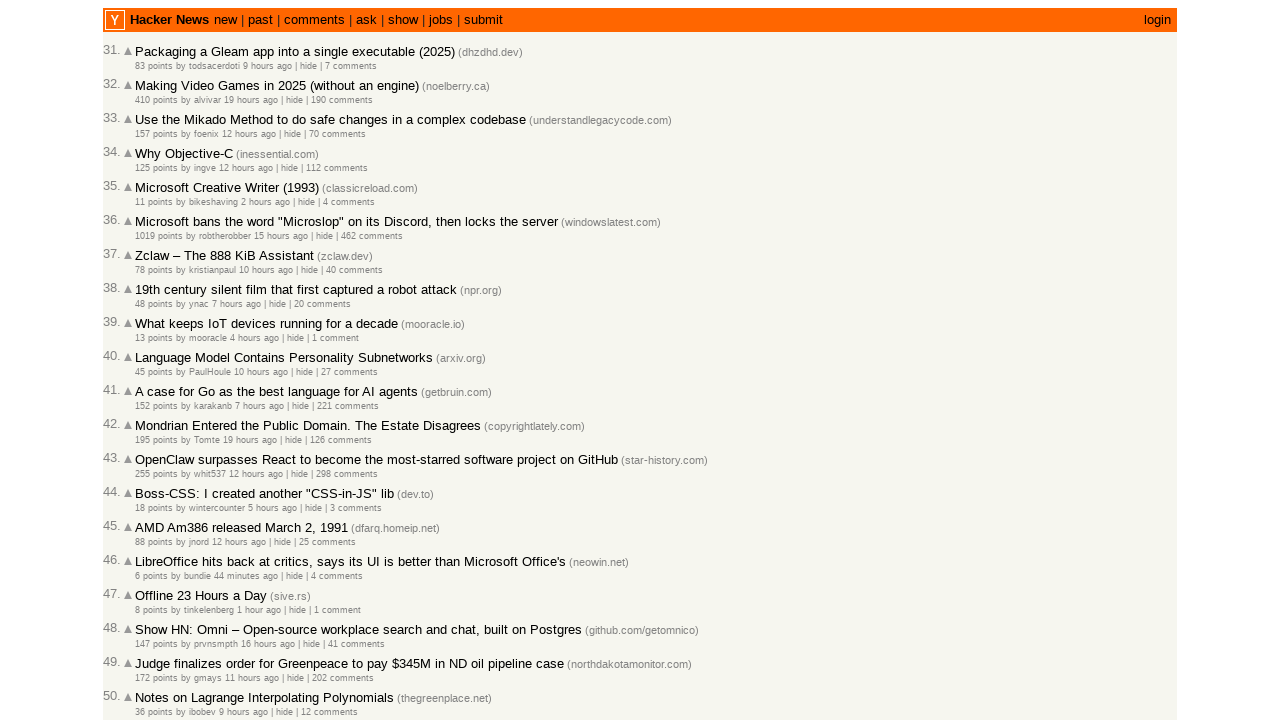

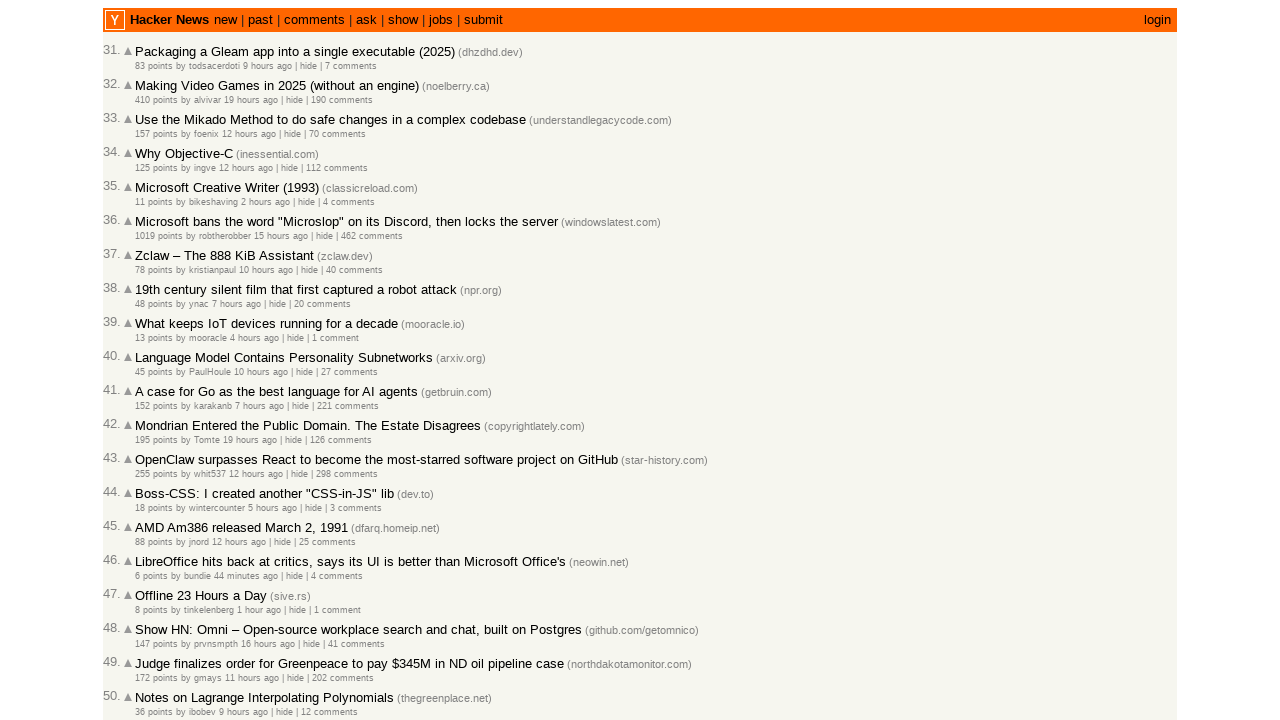